Tests a waiting scenario by clicking a verify button and checking that a success message appears

Starting URL: http://suninjuly.github.io/wait1.html

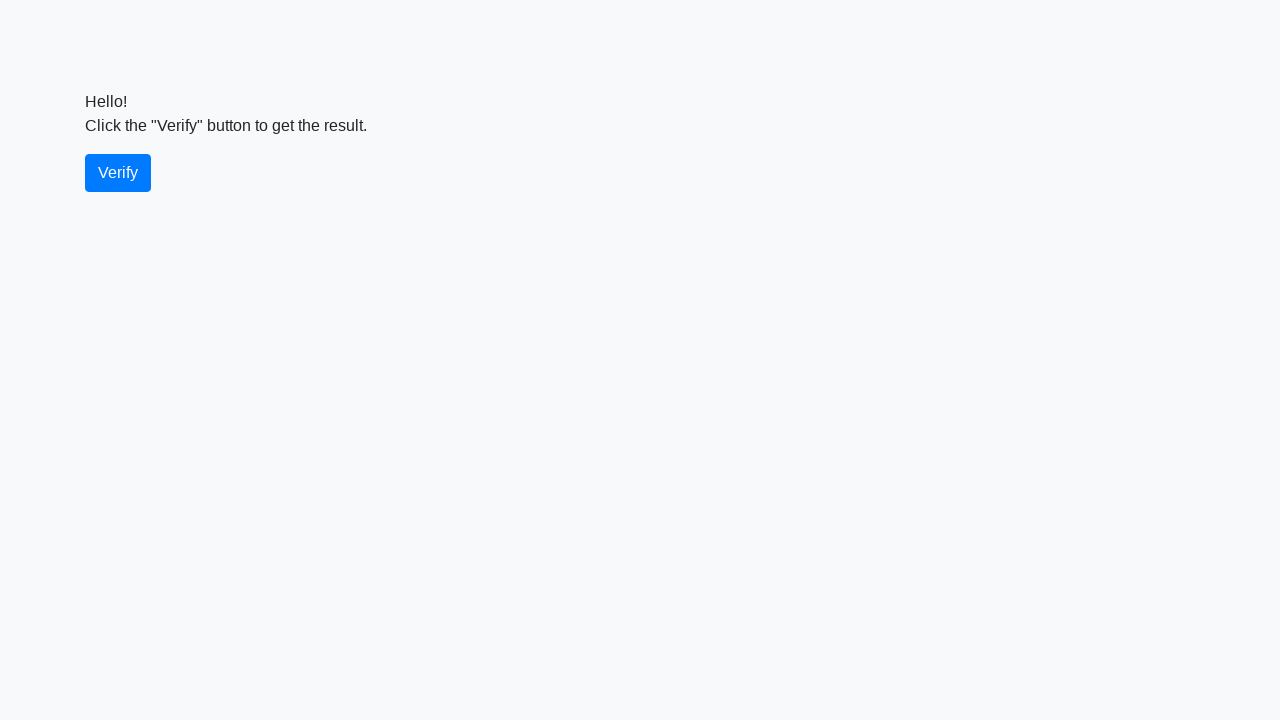

Clicked verify button at (118, 173) on #verify
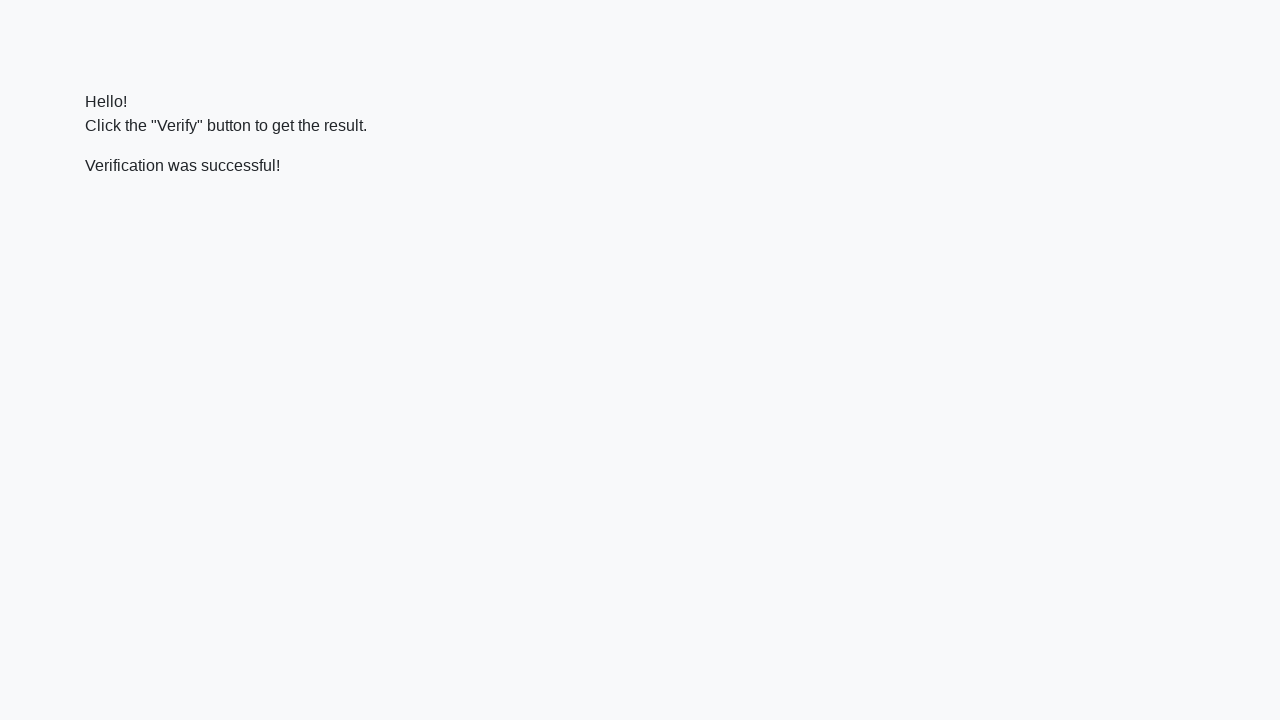

Success message appeared
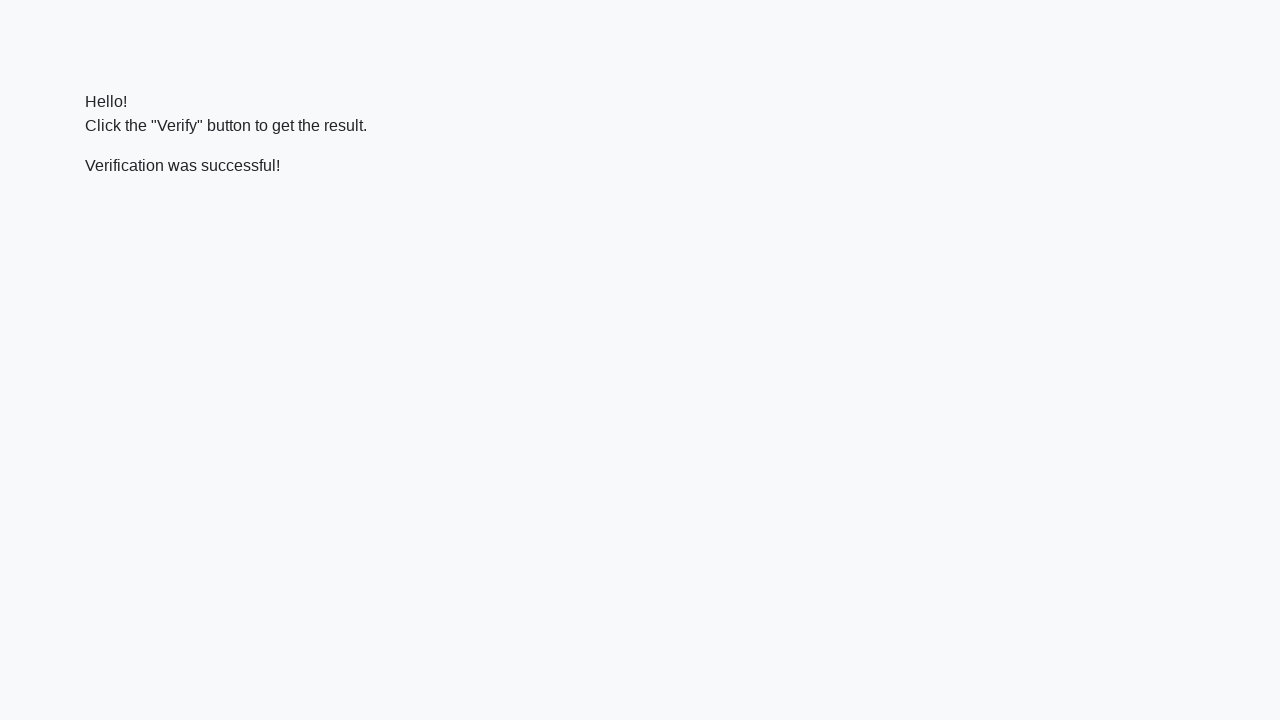

Verified success message contains 'successful'
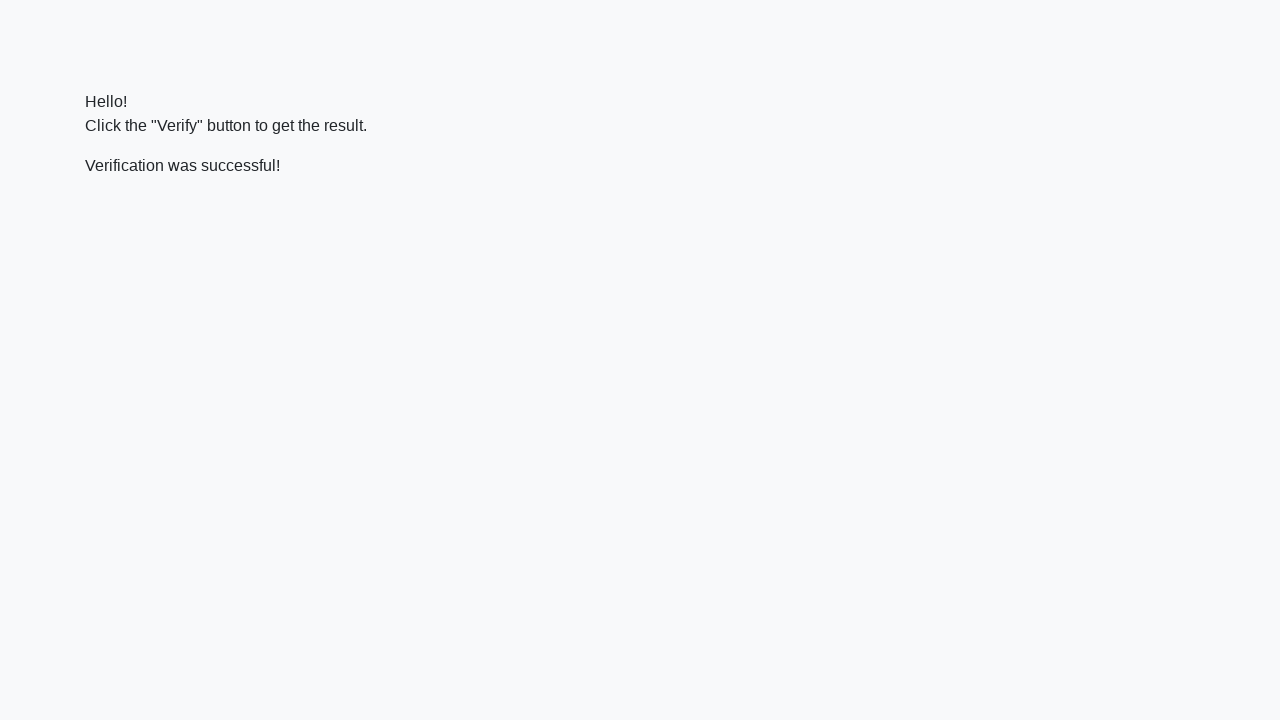

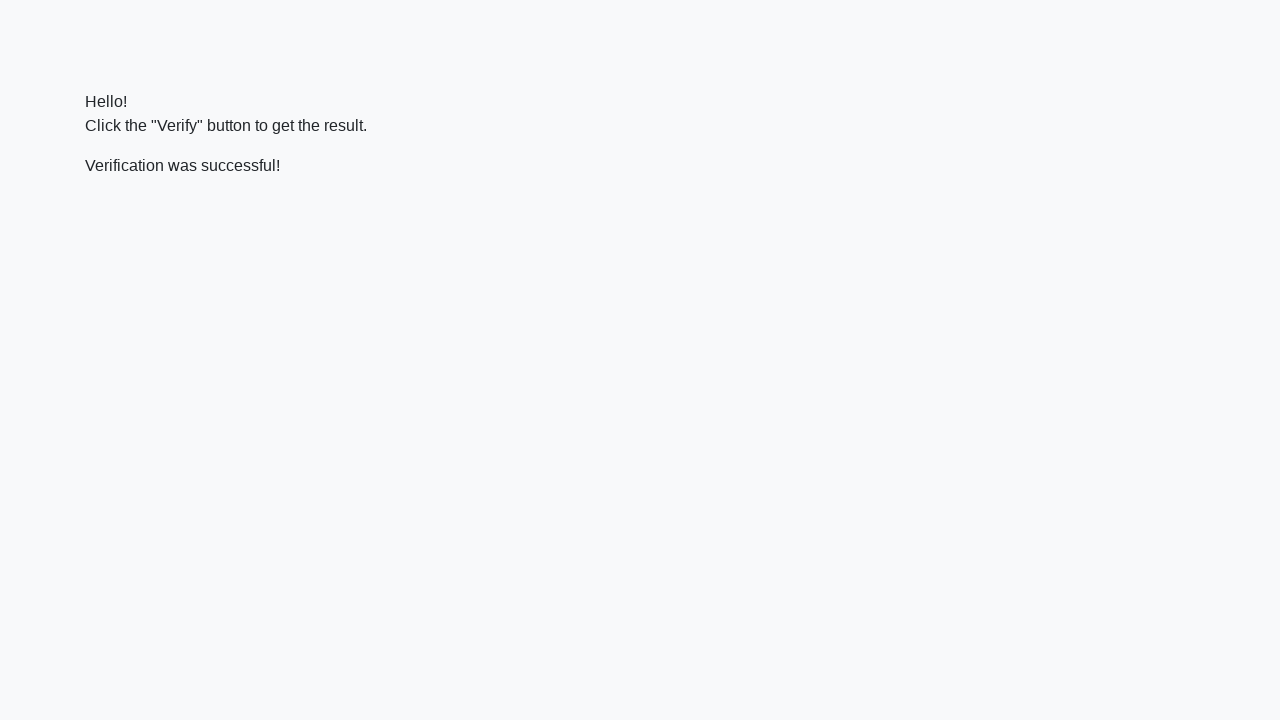